Tests the cases page by clicking on the Essilor project filter and verifying the case card displays correctly

Starting URL: https://itigris.com/cases

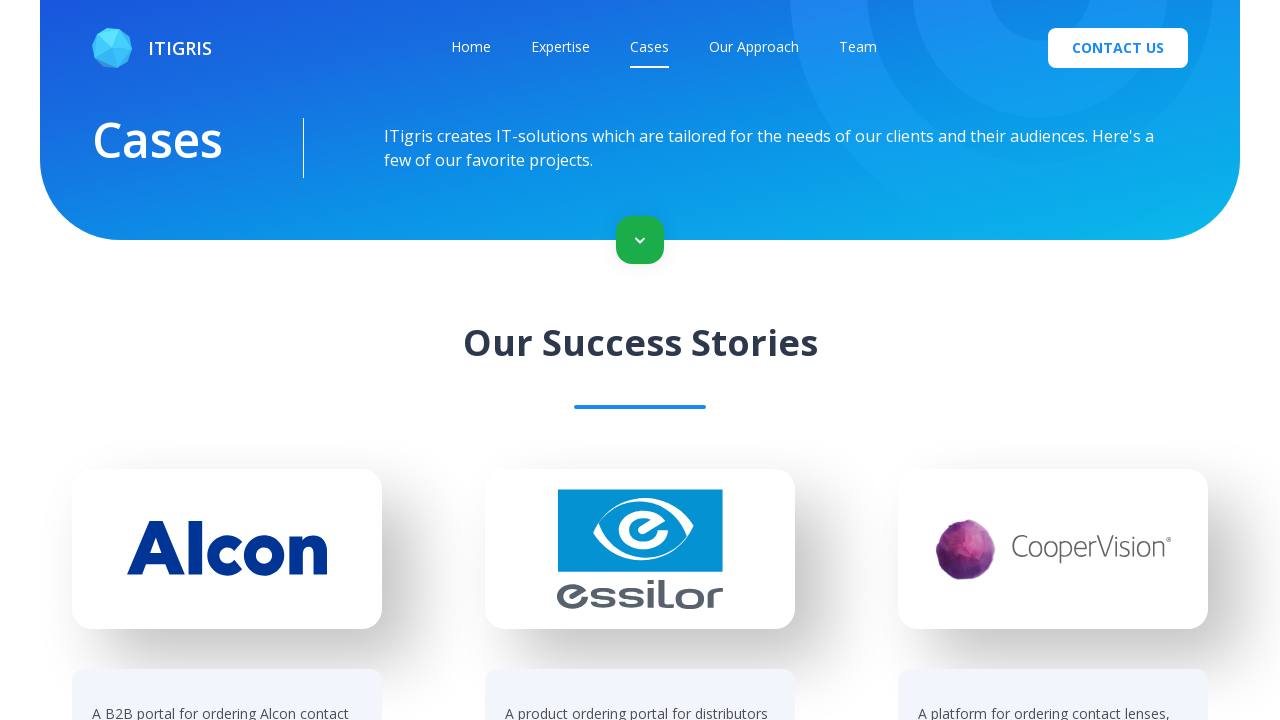

Verified 'Our Success Stories' header is displayed
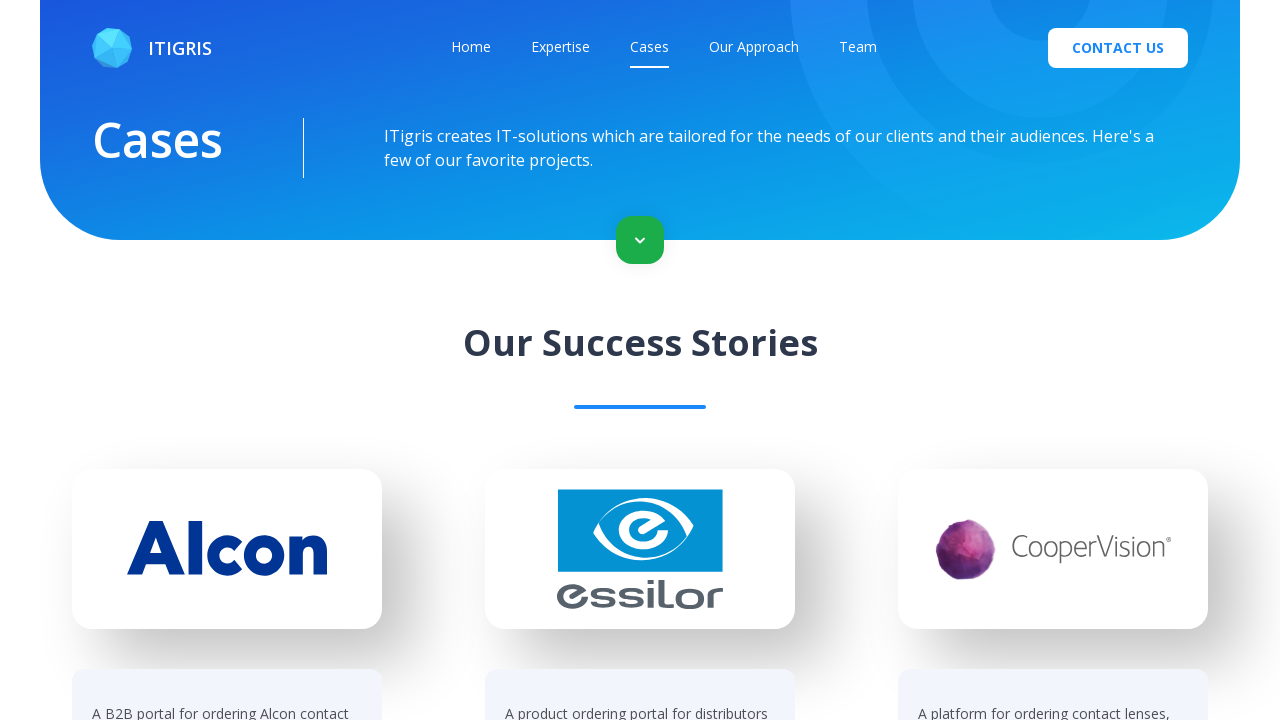

Clicked on Essilor project filter at (640, 362) on [href='/cases?project=essilor']
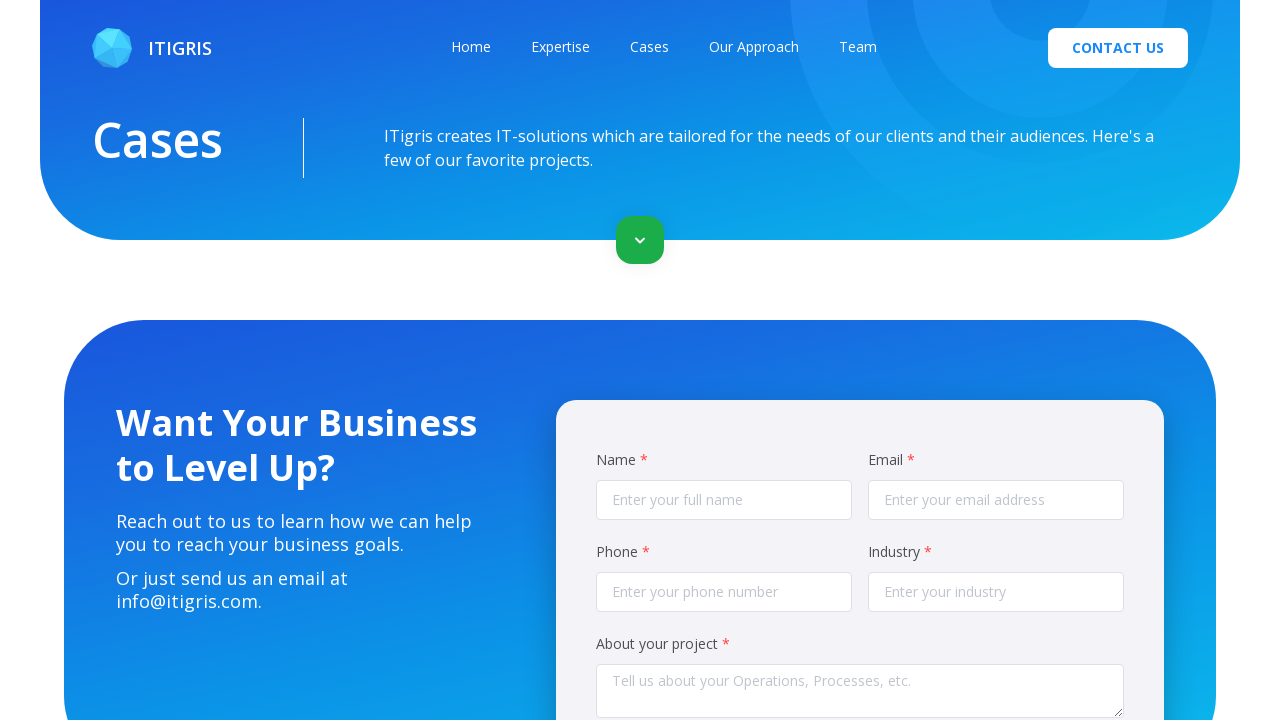

Verified Essilor case card is displayed with correct content
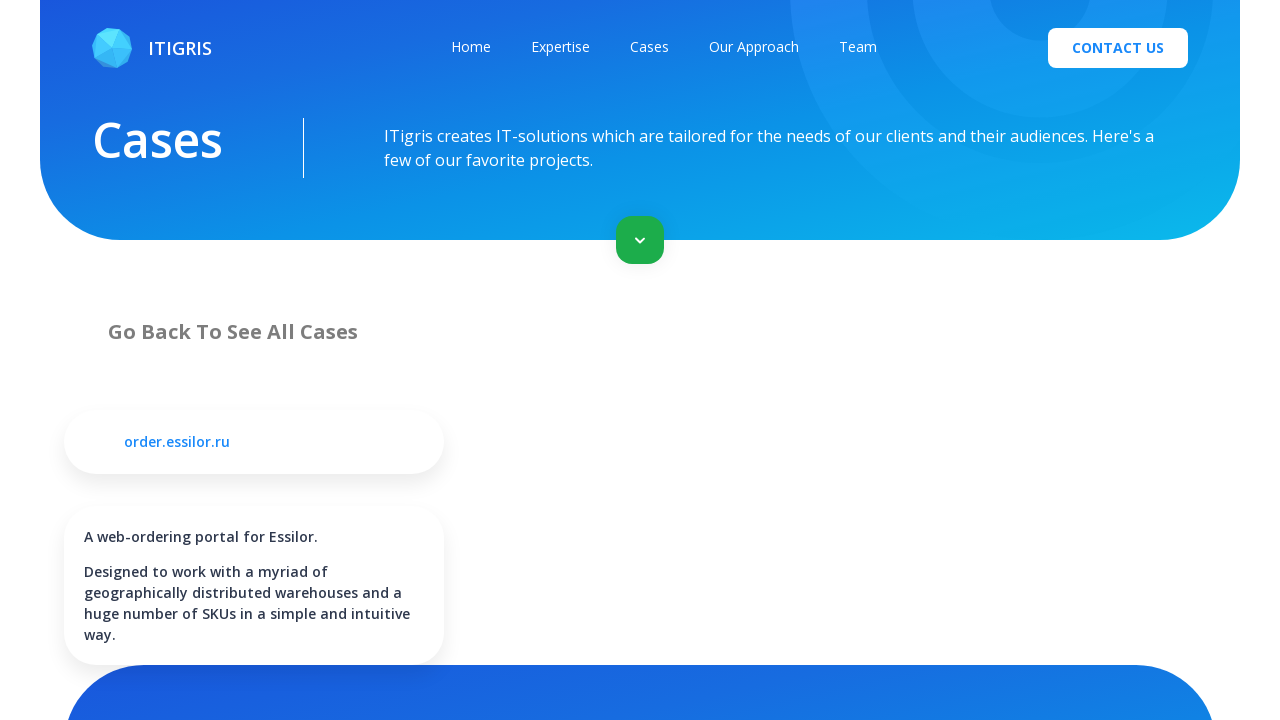

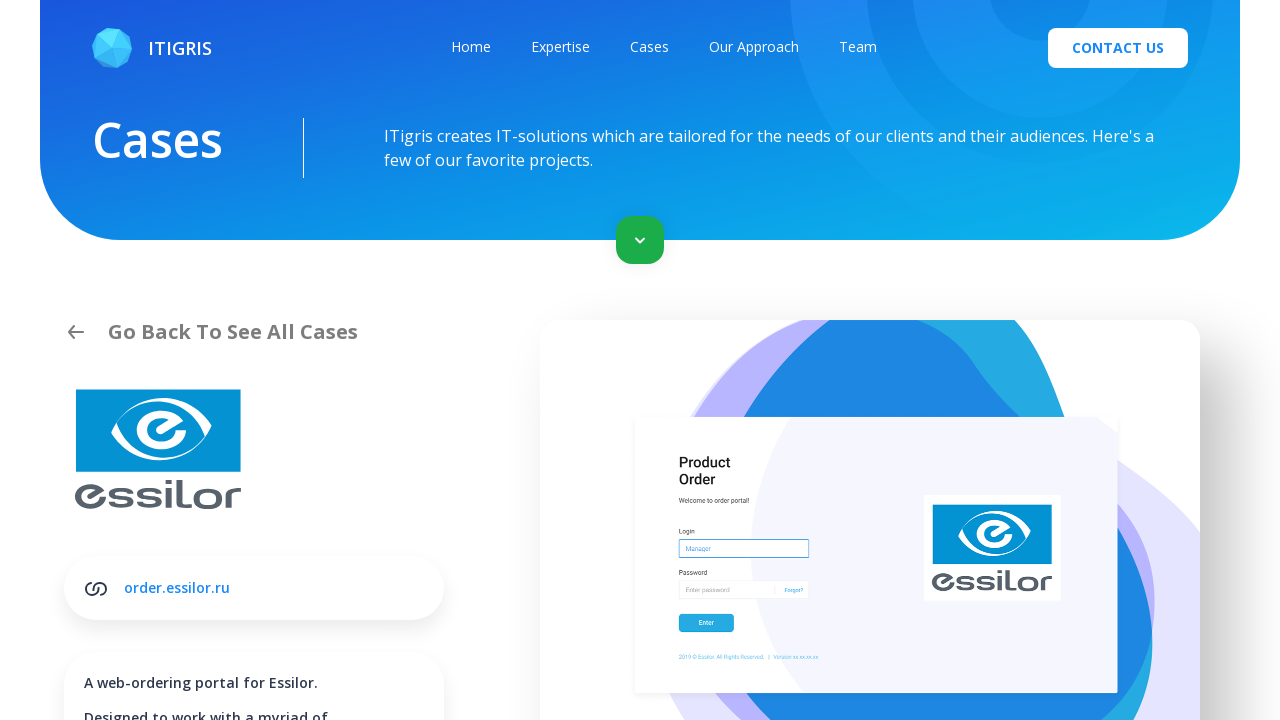